Tests checkbox functionality on a practice automation page by verifying initial checkbox state, clicking a checkbox, verifying it becomes selected, and counting total checkboxes on the page.

Starting URL: https://rahulshettyacademy.com/AutomationPractice/

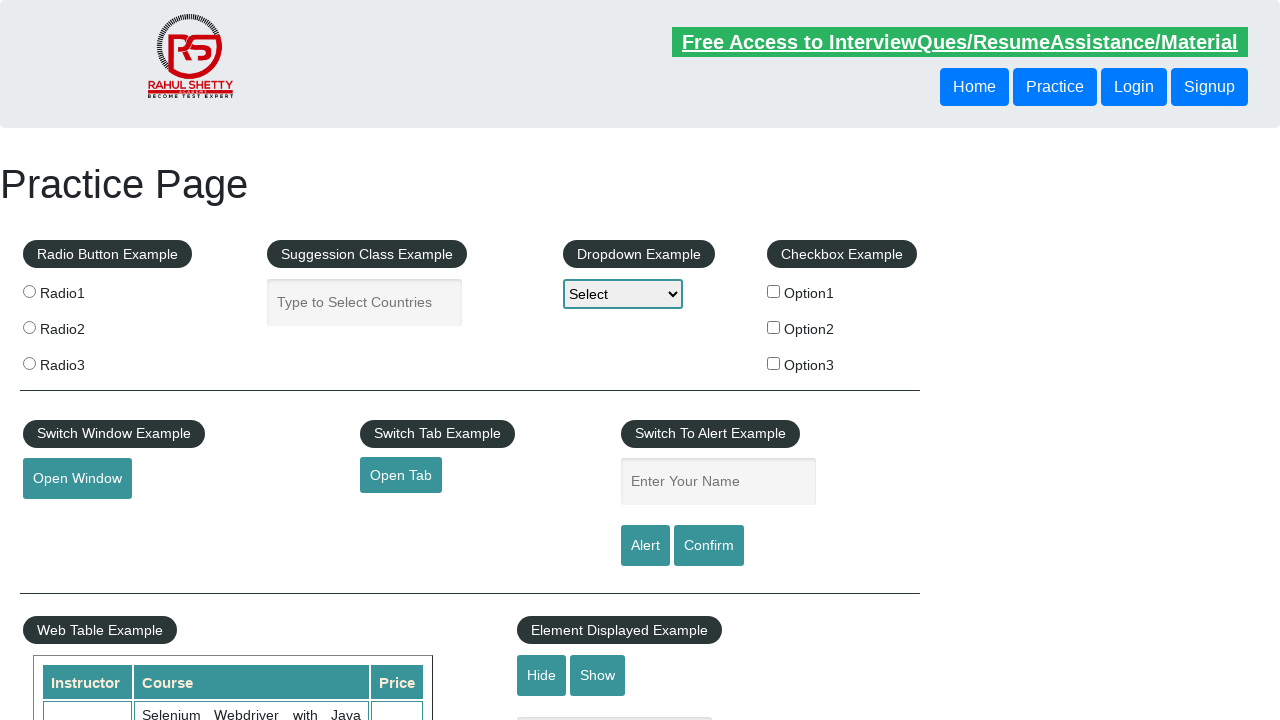

Waited for first checkbox to be present in DOM
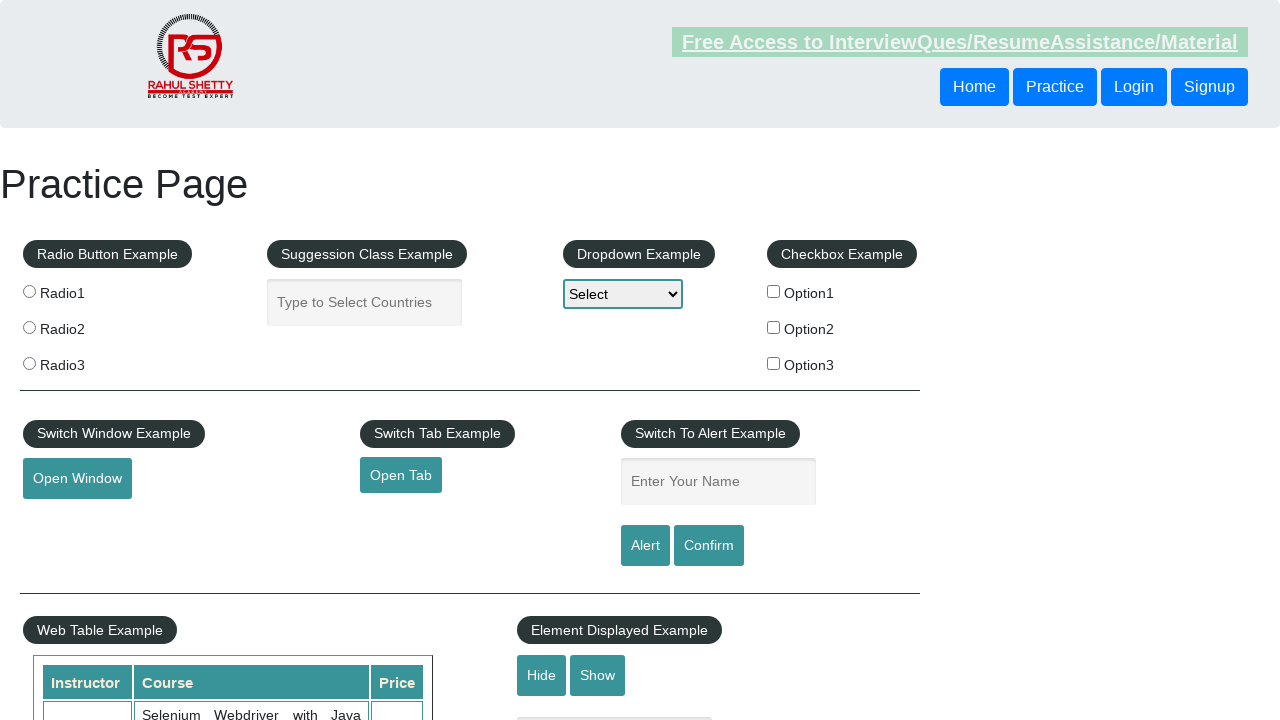

Clicked the first checkbox to select it at (774, 291) on input[name='checkBoxOption1']
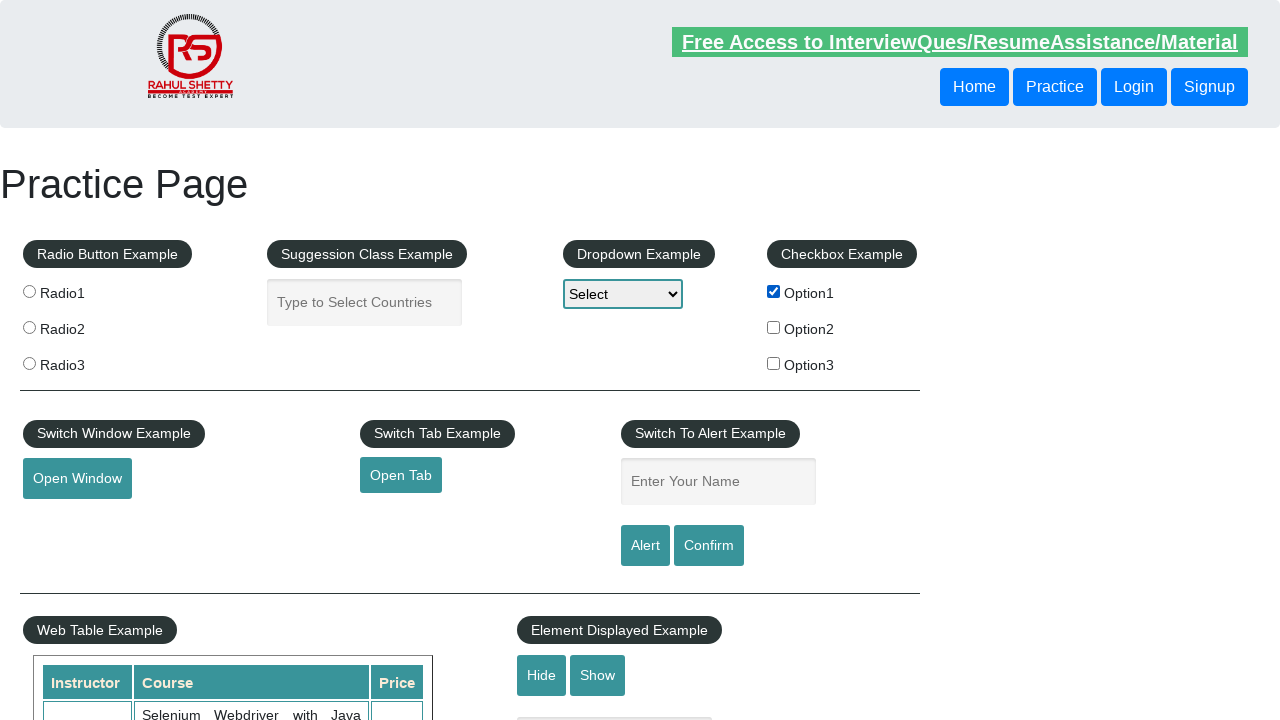

Verified that first checkbox is now checked
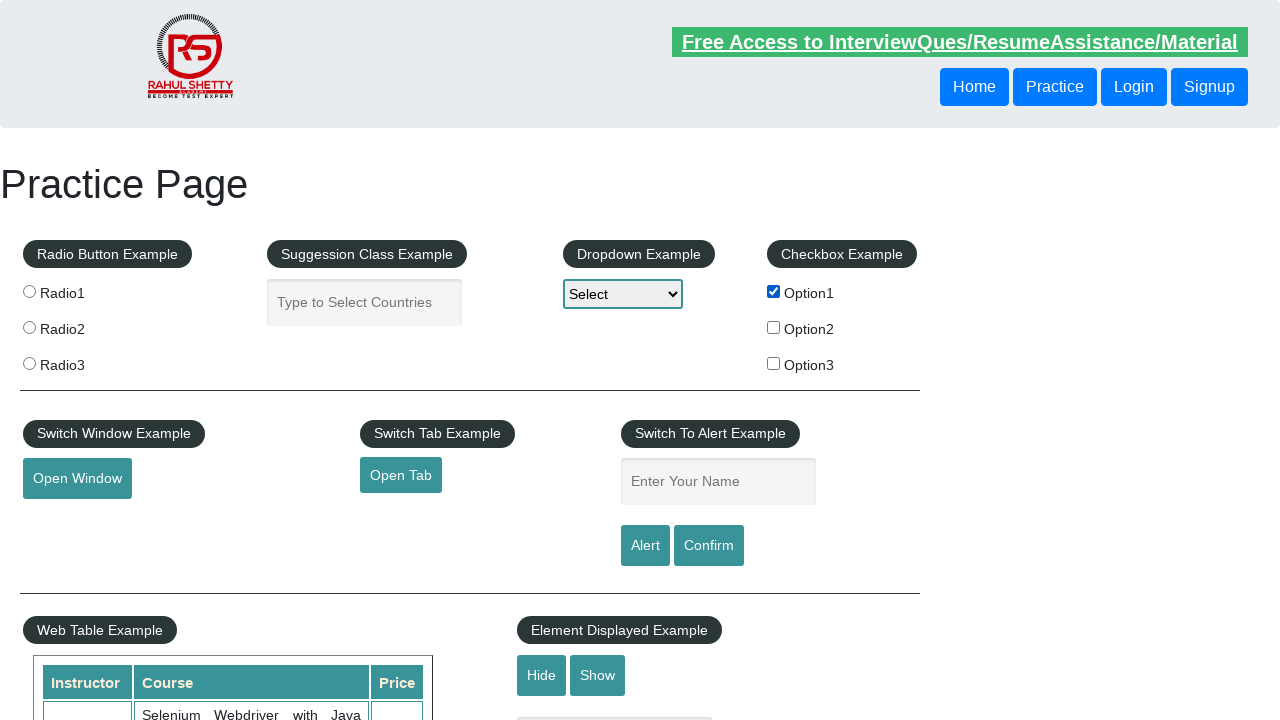

Counted total checkboxes on page: 3
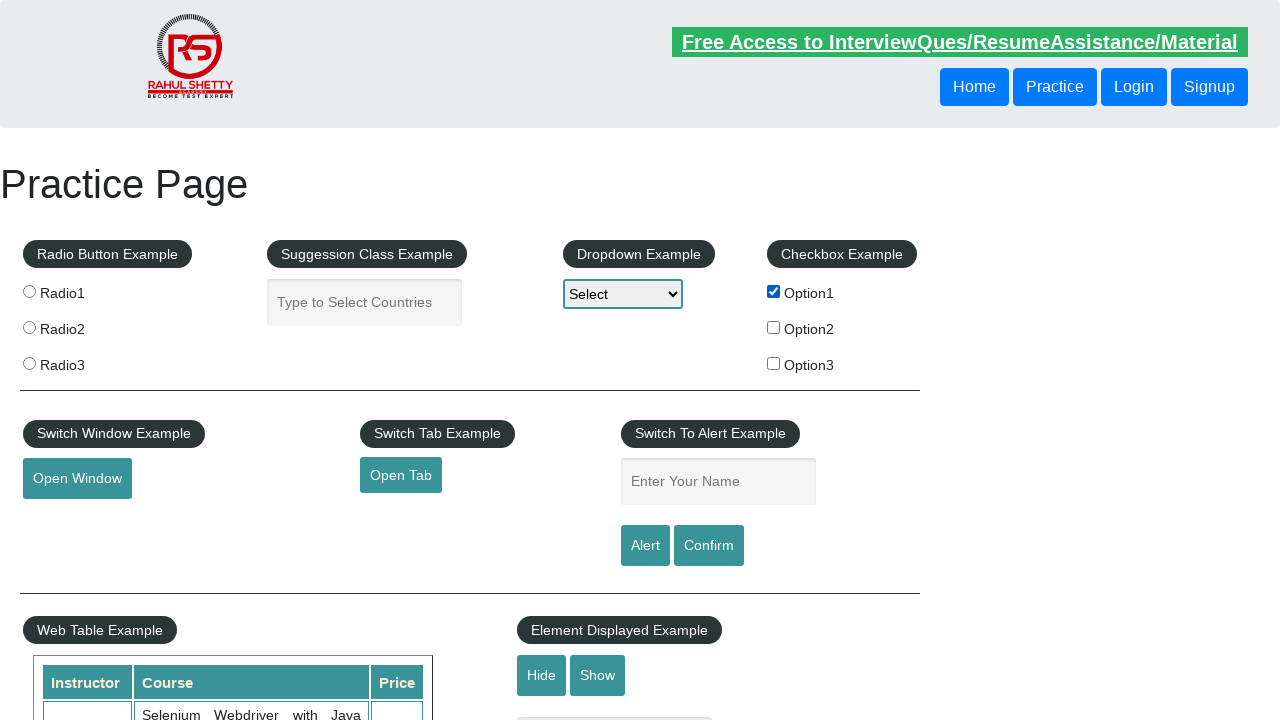

Printed checkbox count result: 3
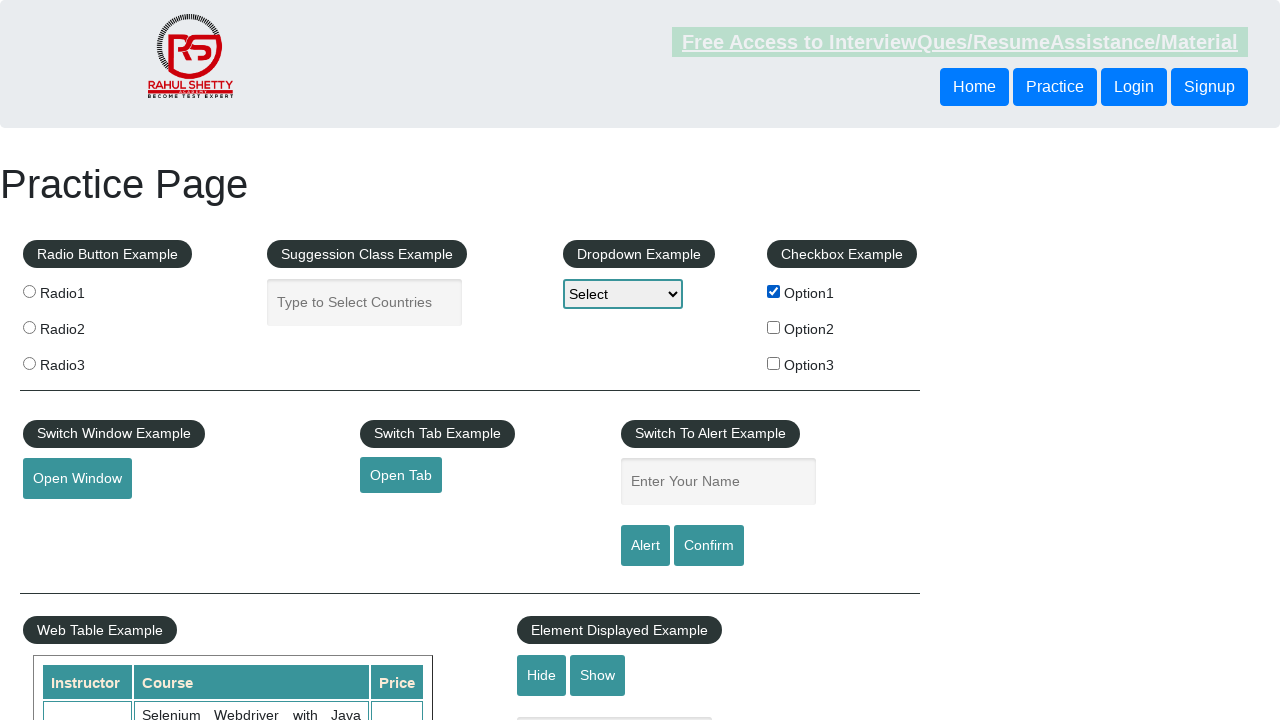

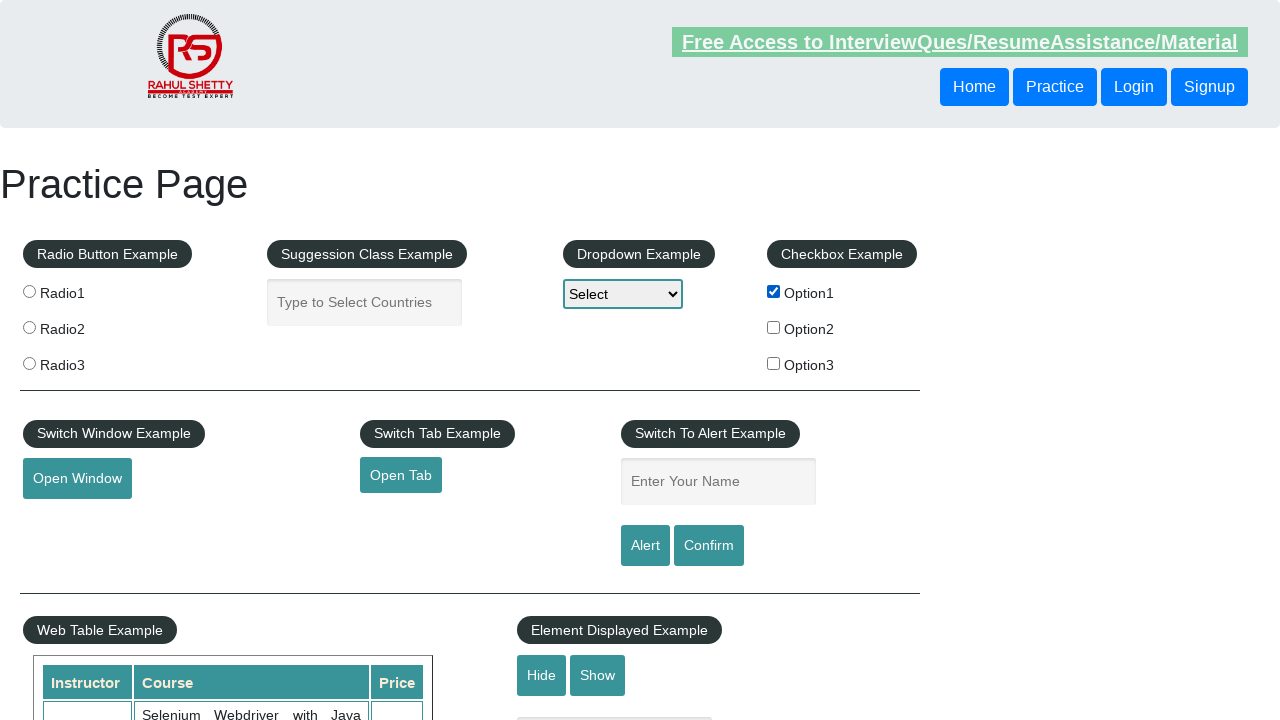